Calculates the sum of two numbers displayed on the page and selects the result from a dropdown menu before submitting

Starting URL: http://suninjuly.github.io/selects2.html

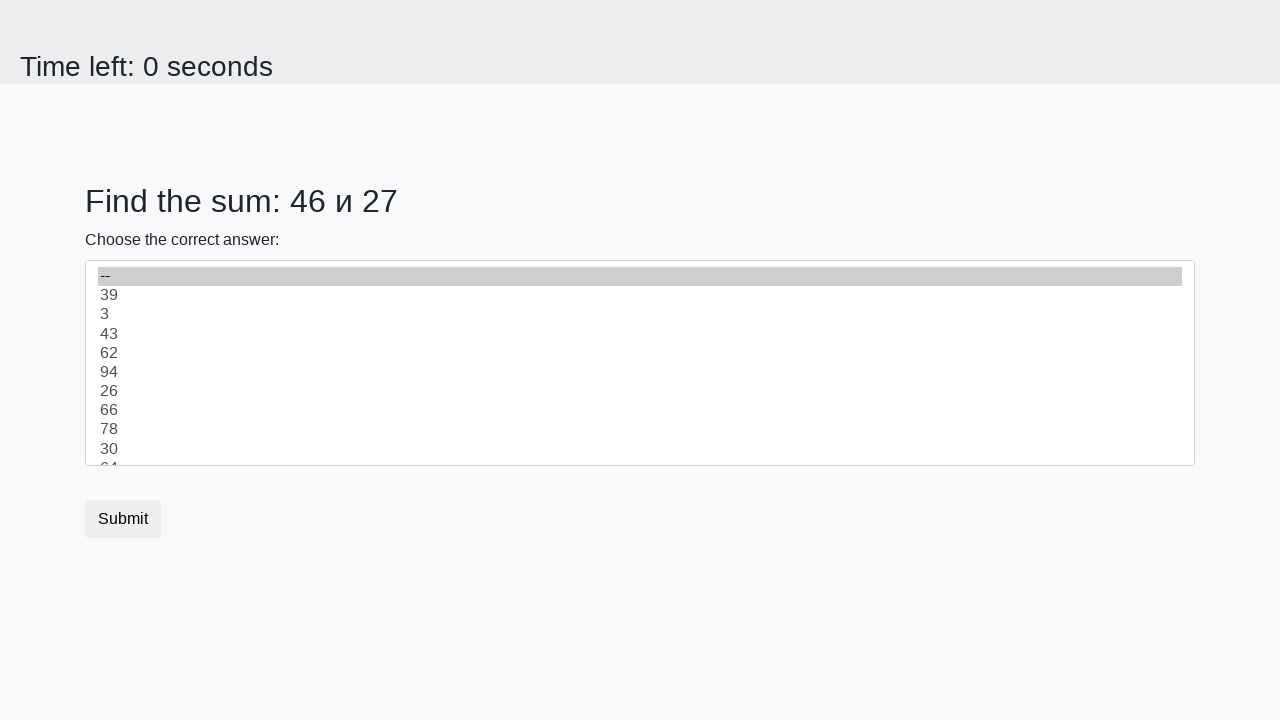

Retrieved first number from the page
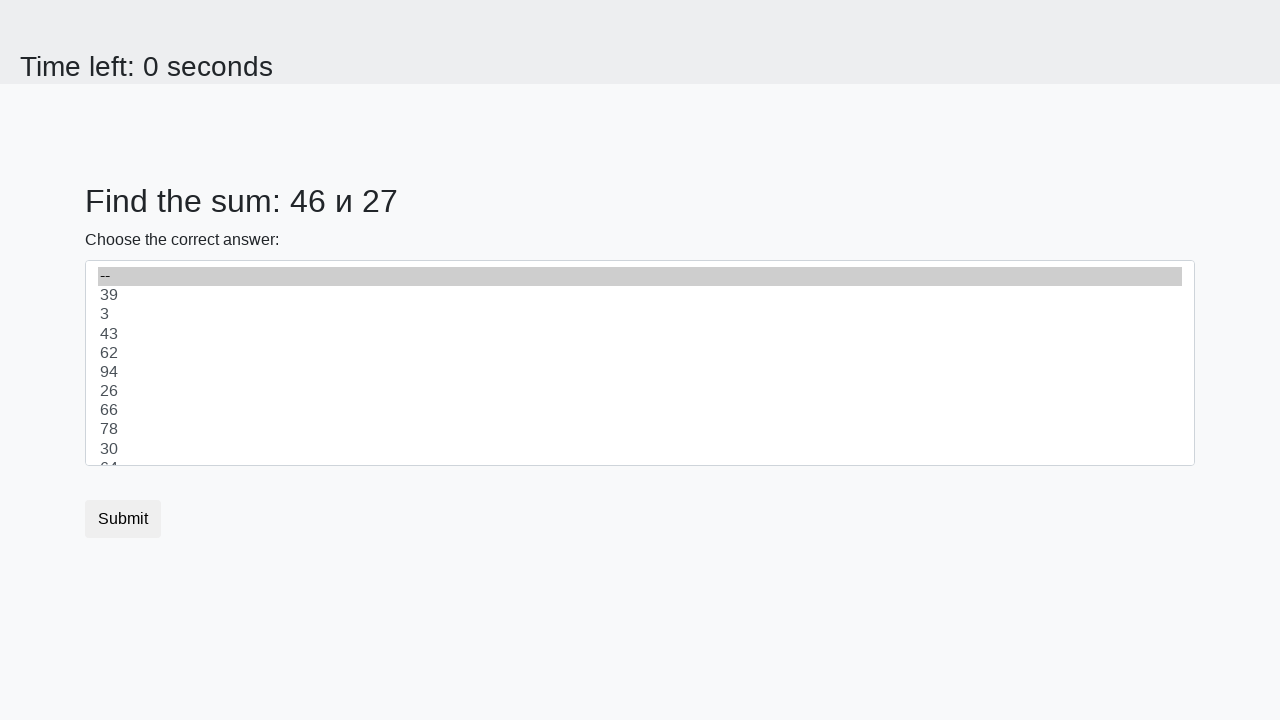

Retrieved second number from the page
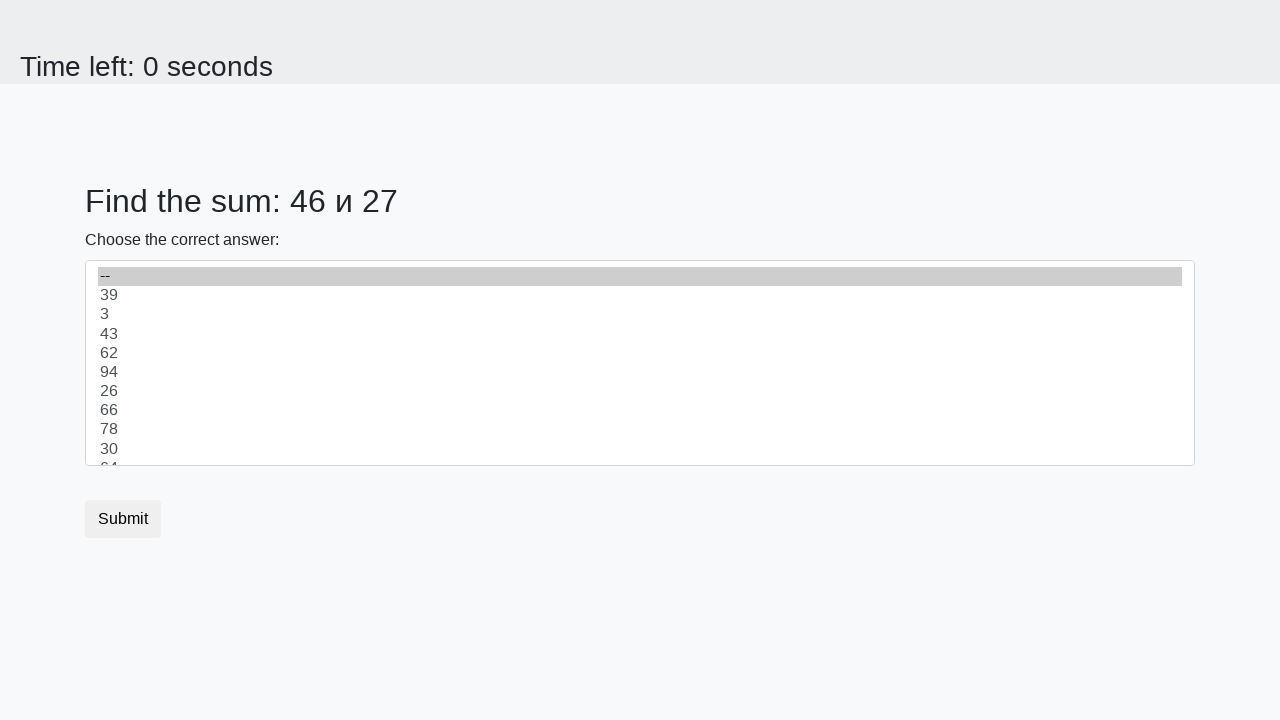

Calculated sum of two numbers: 73
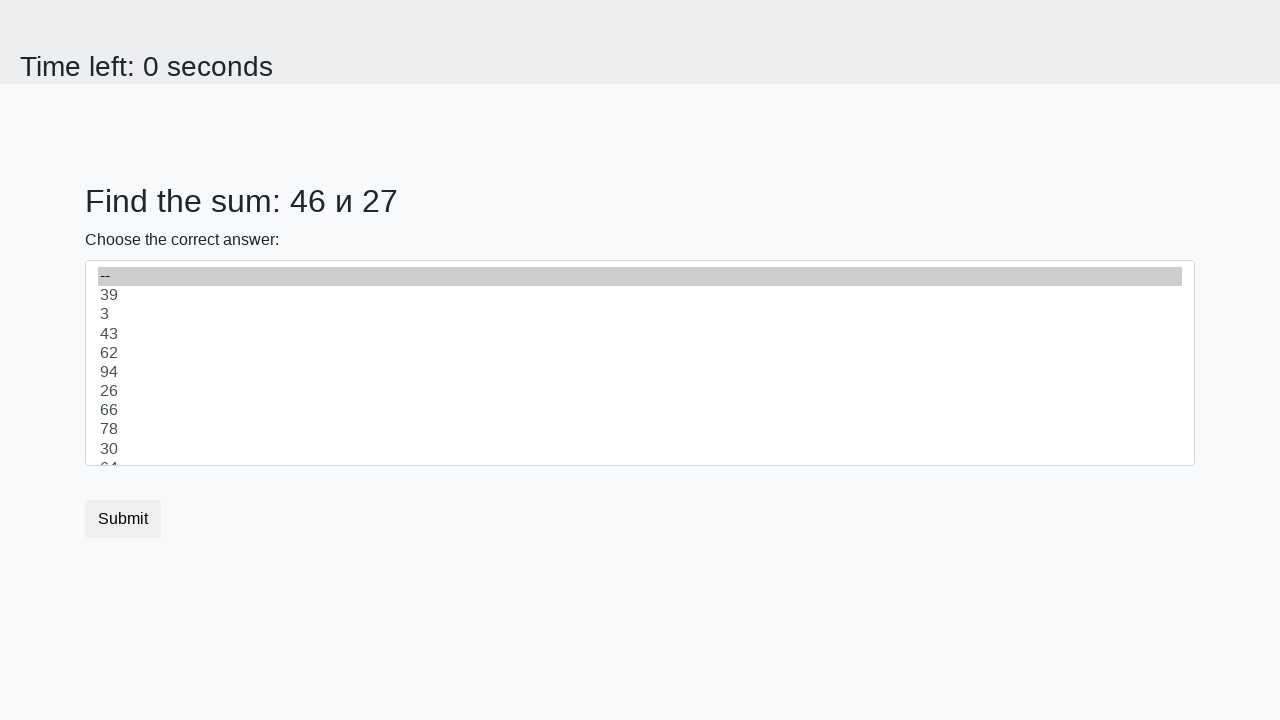

Selected 73 from dropdown menu on .custom-select
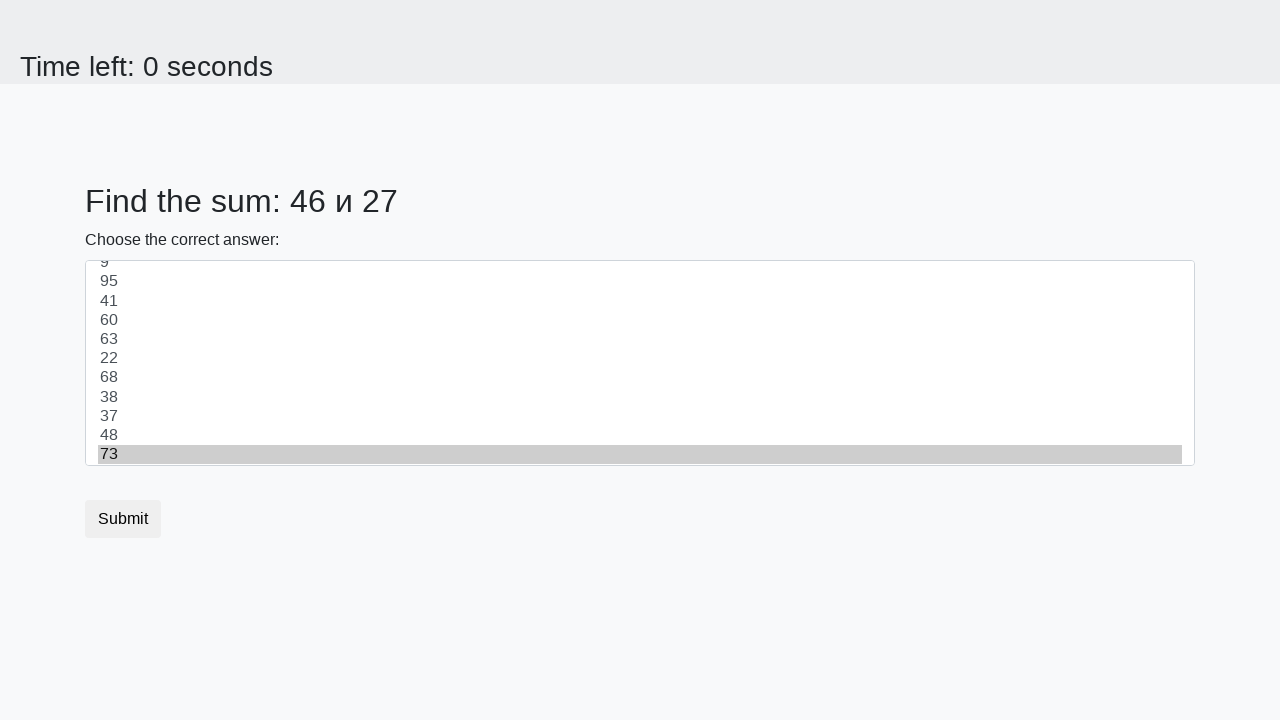

Clicked submit button at (123, 519) on .btn
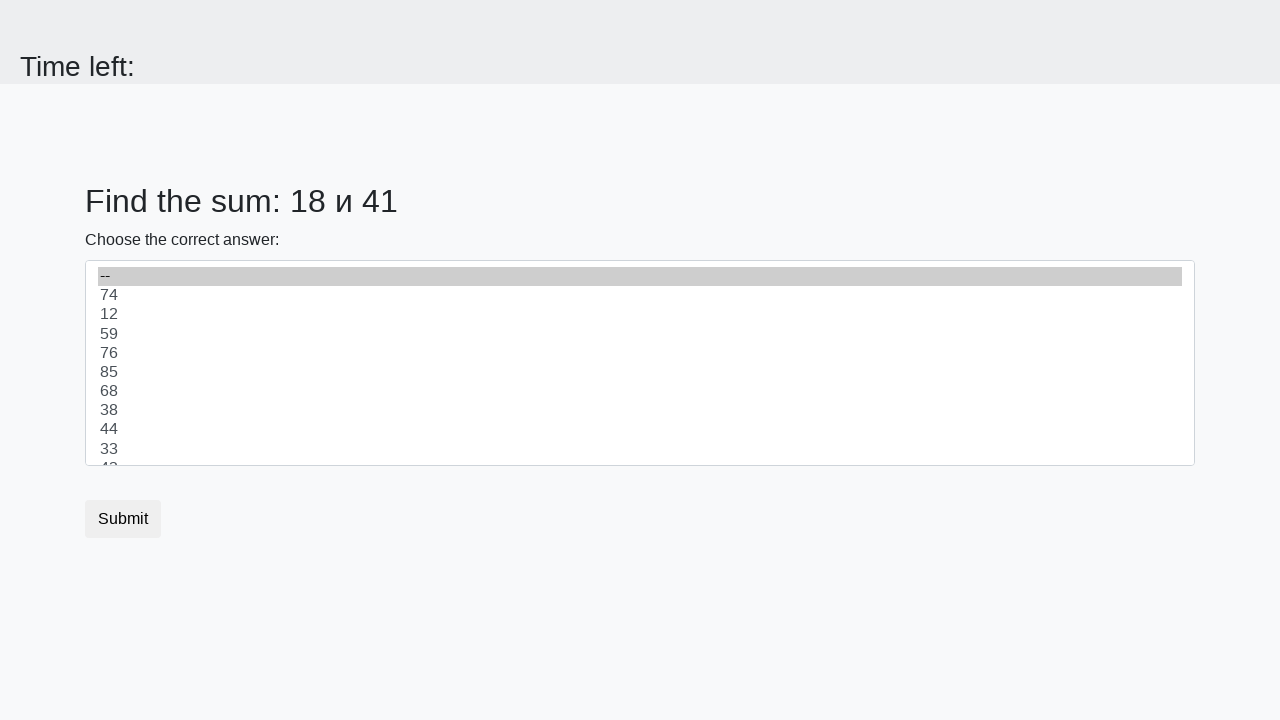

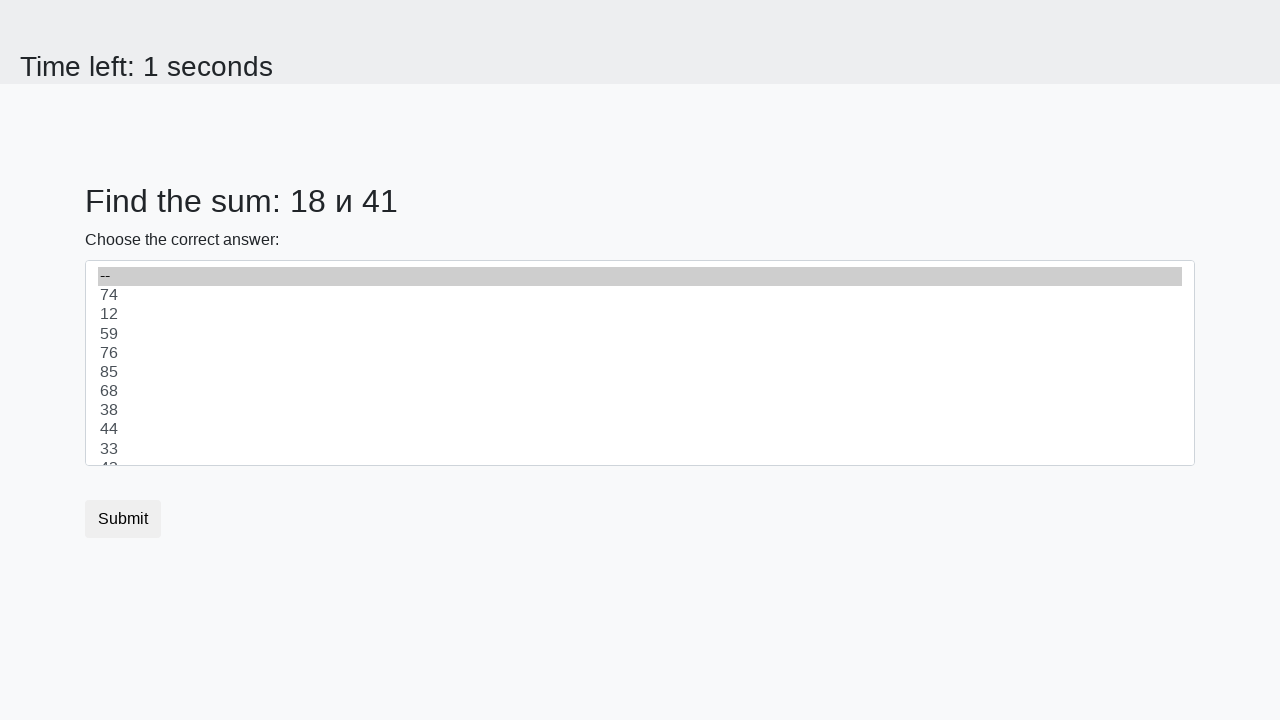